Tests shopping cart functionality by adding items (Funny Cow and Fluffy Bunny) to the cart multiple times and verifying they appear in the cart.

Starting URL: http://jupiter.cloud.planittesting.com

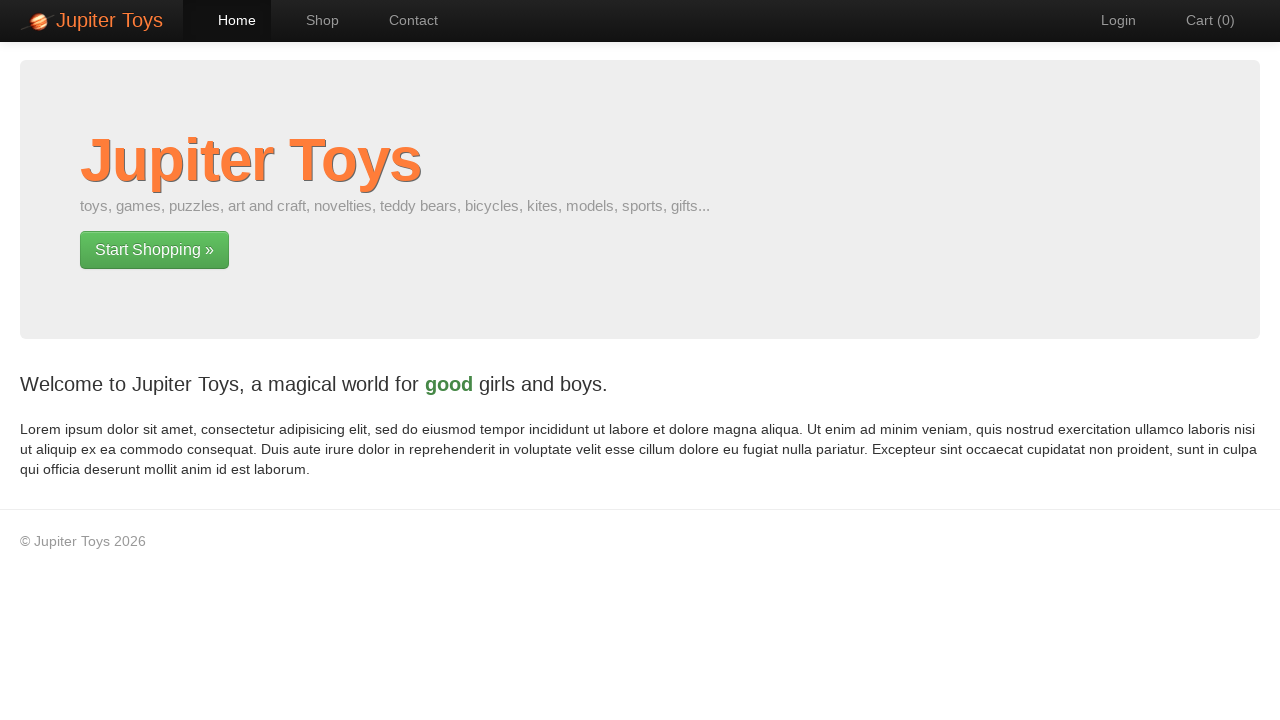

Clicked shop navigation link at (312, 20) on #nav-shop
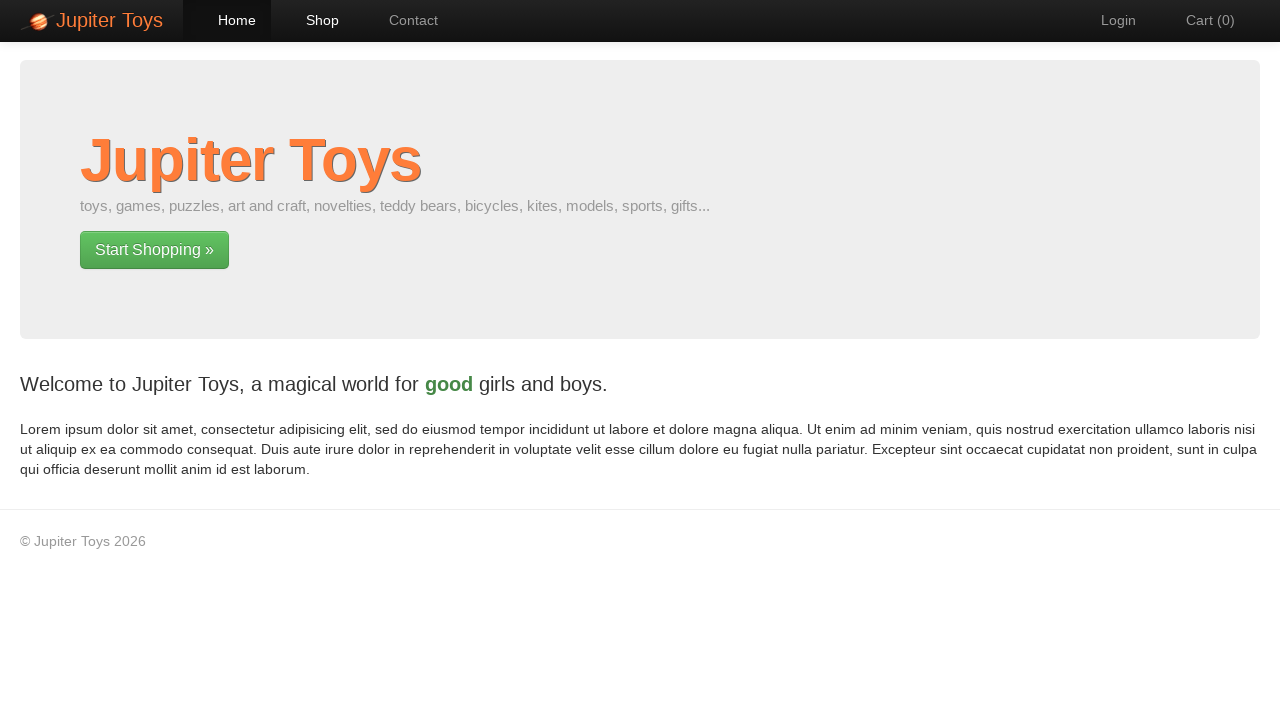

Products loaded on shop page
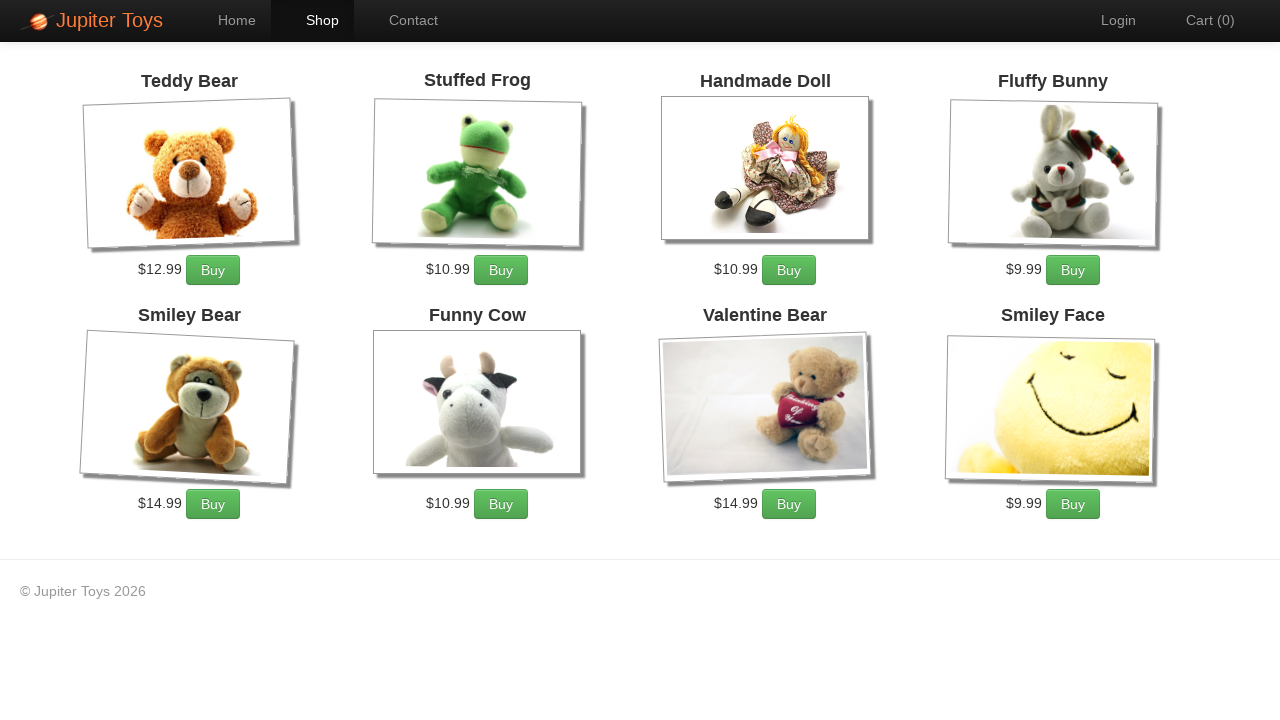

Added Funny Cow to cart (first click) at (501, 504) on xpath=//li[contains(.,'Funny Cow')]//a[contains(@class,'btn-success')]
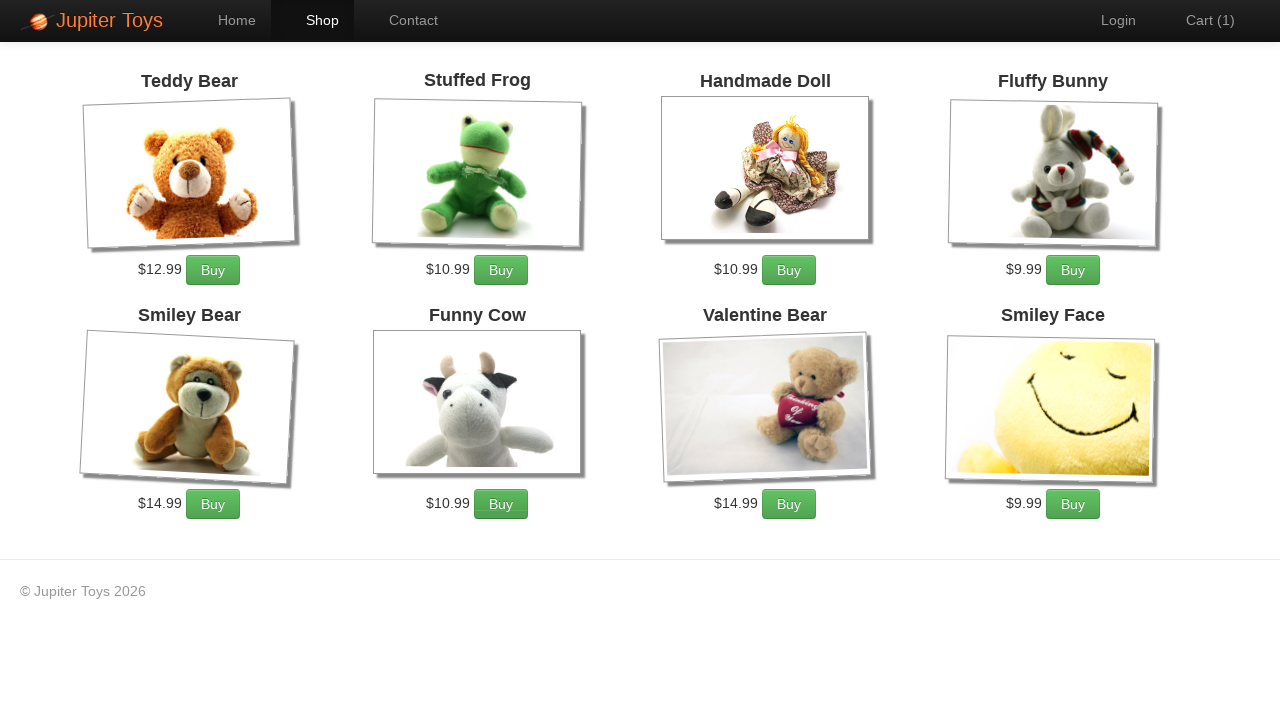

Added Funny Cow to cart (second click) at (501, 504) on xpath=//li[contains(.,'Funny Cow')]//a[contains(@class,'btn-success')]
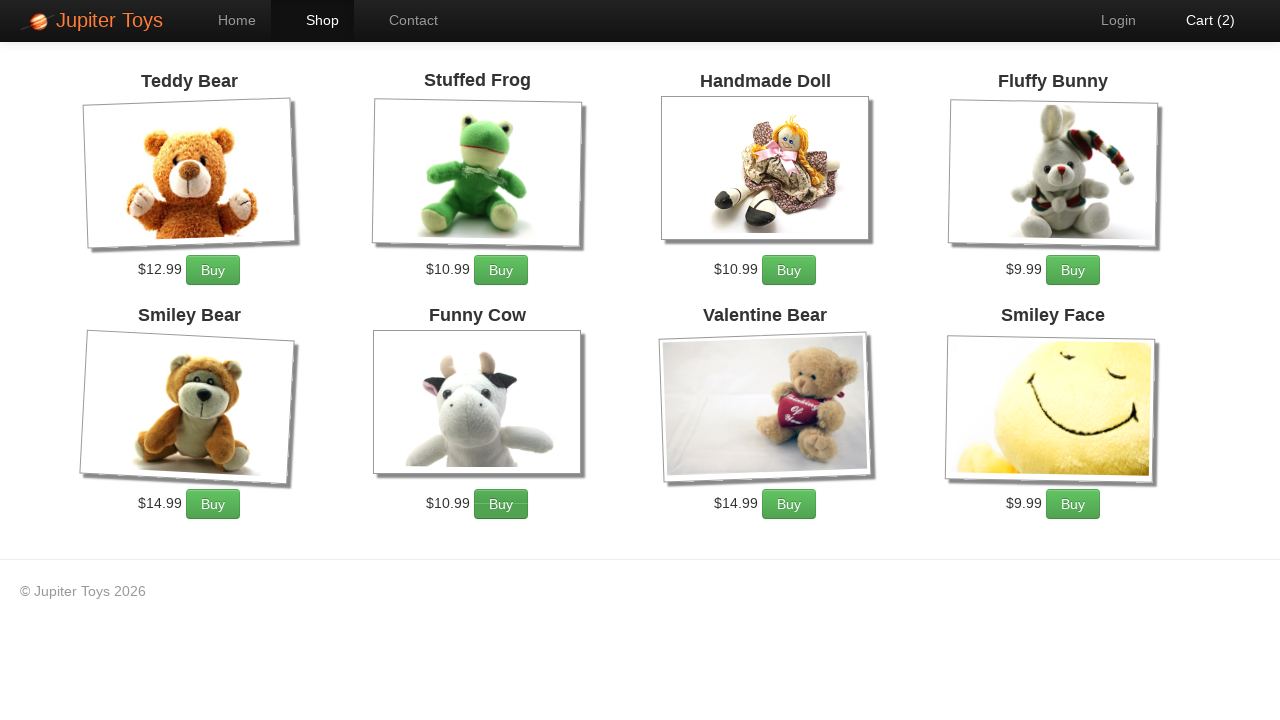

Added Fluffy Bunny to cart at (1073, 270) on xpath=//li[contains(.,'Fluffy Bunny')]//a[contains(@class,'btn-success')]
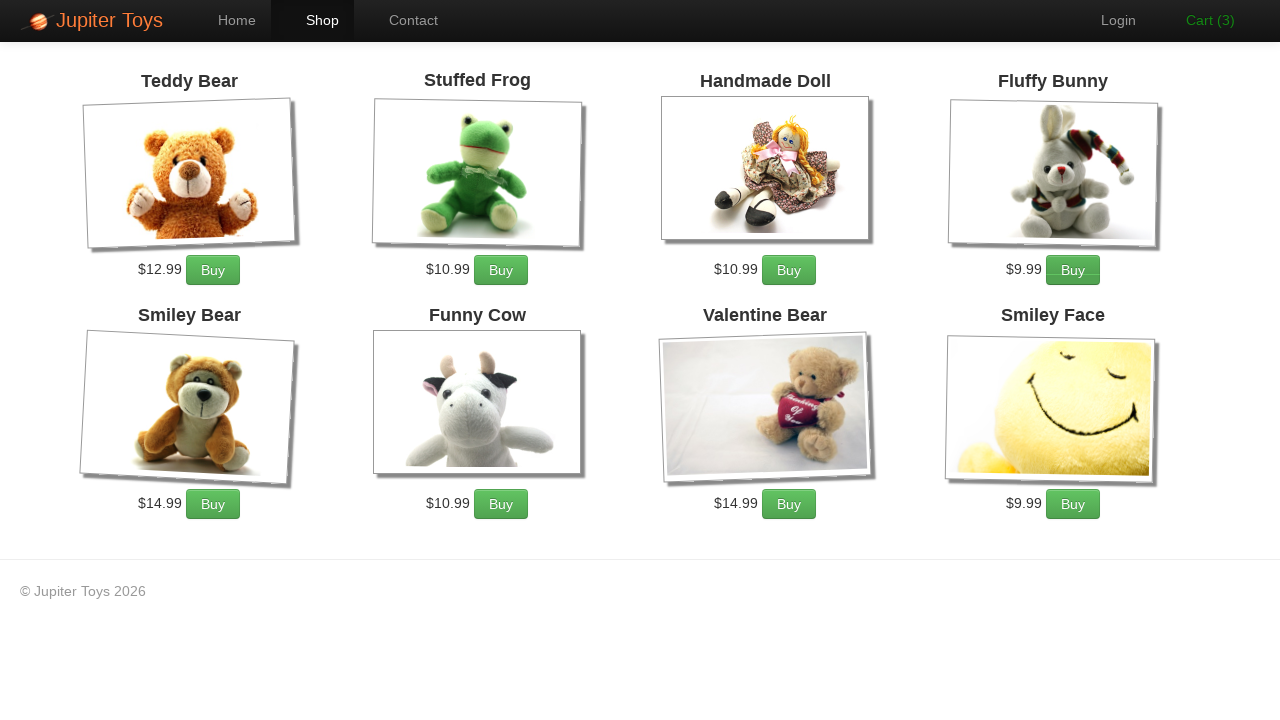

Clicked cart navigation link at (1200, 20) on #nav-cart
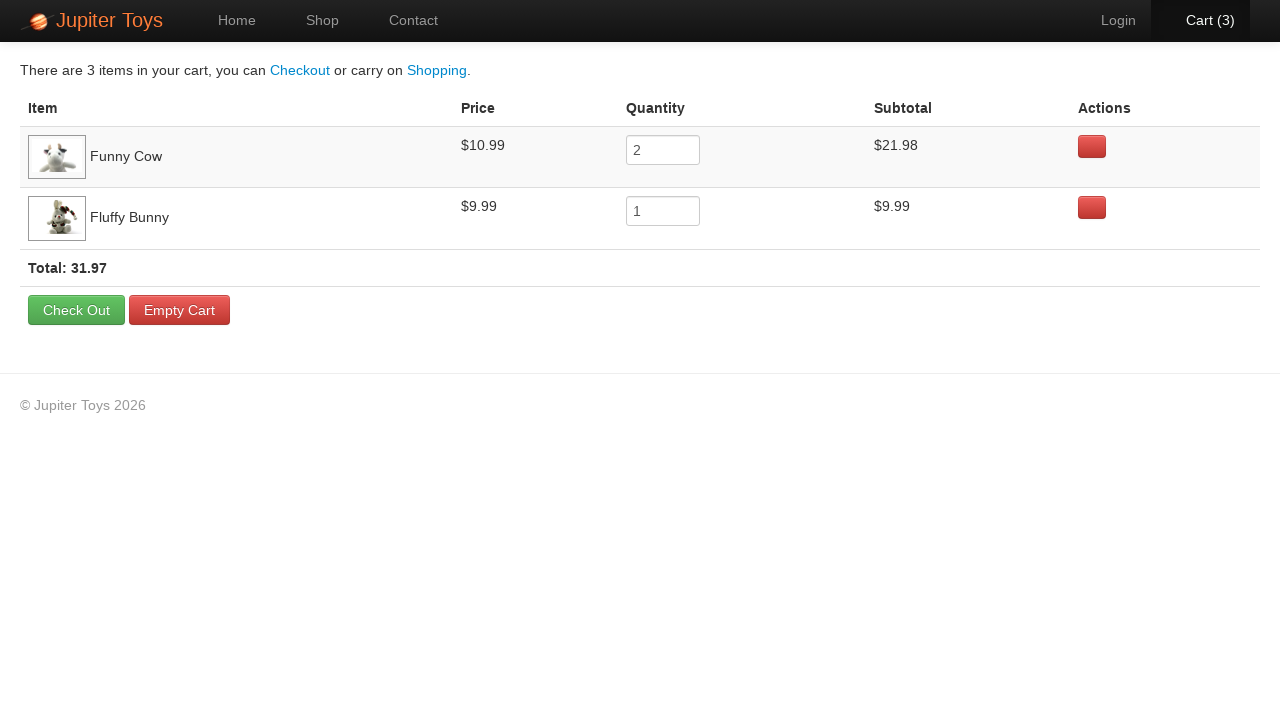

Cart message element loaded
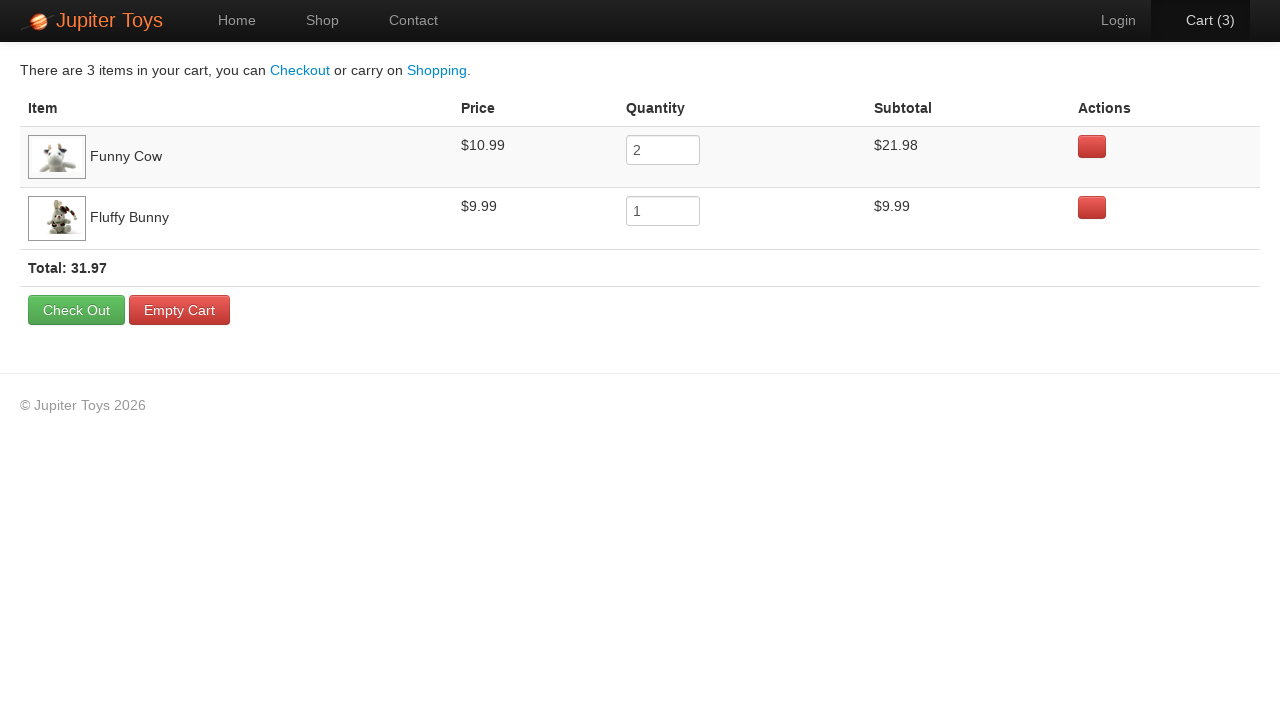

Cart items table loaded and verified
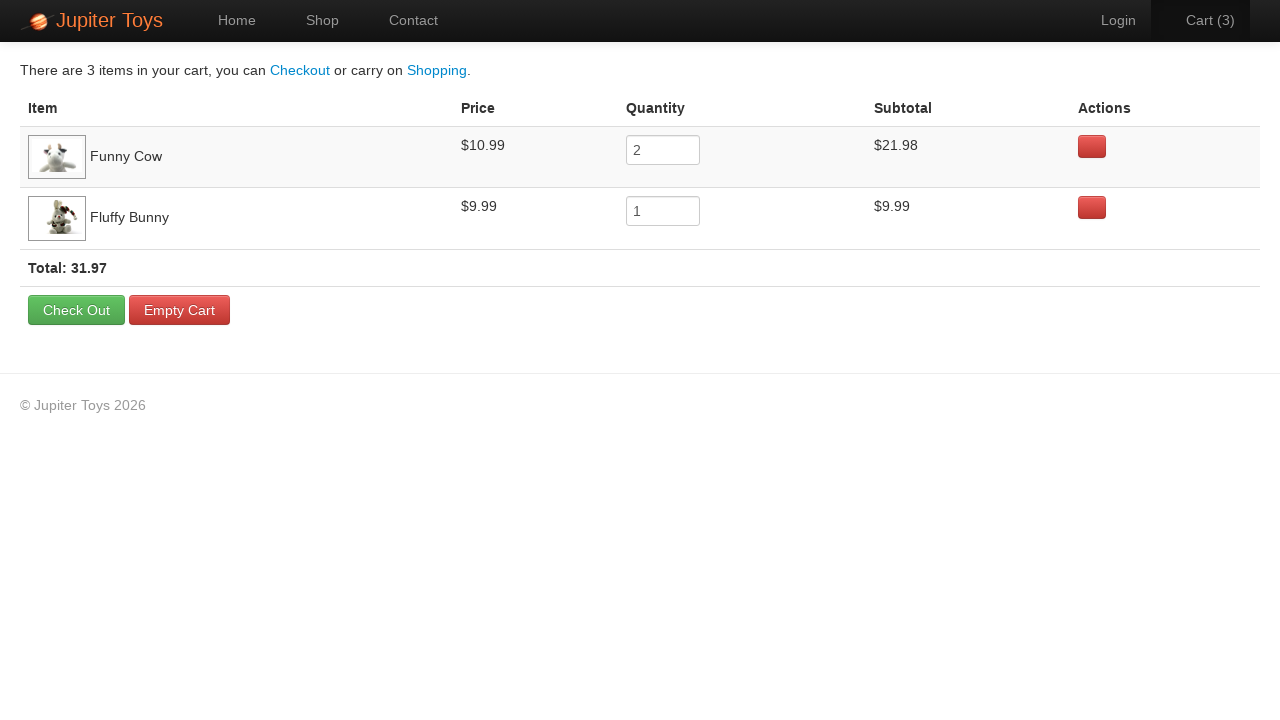

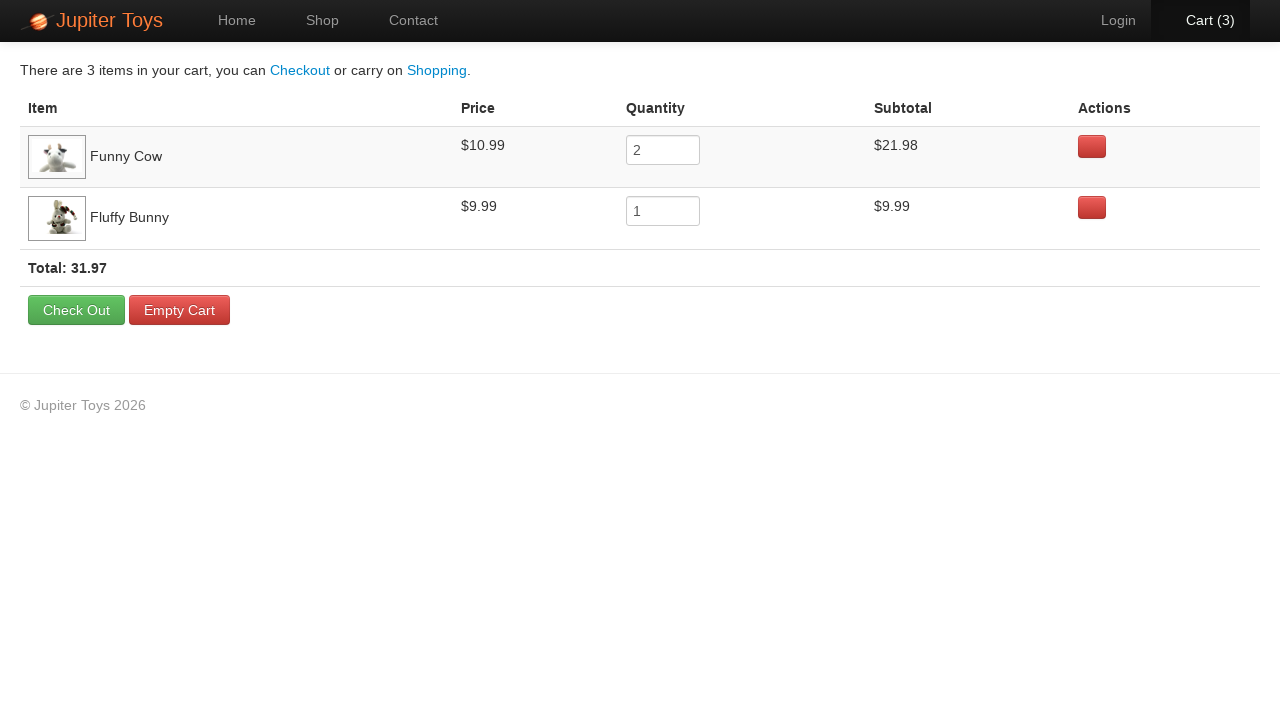